Tests clearing text from an input field after entering data

Starting URL: https://the-internet.herokuapp.com/inputs

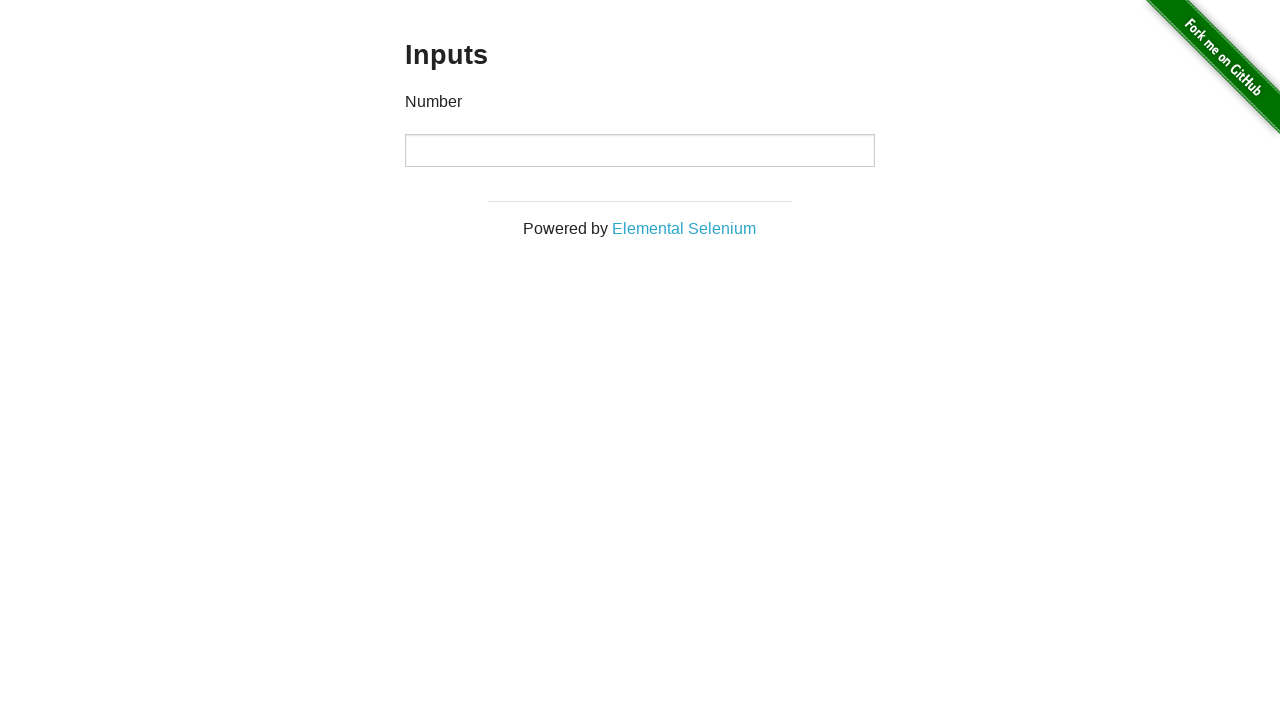

Located the number input field
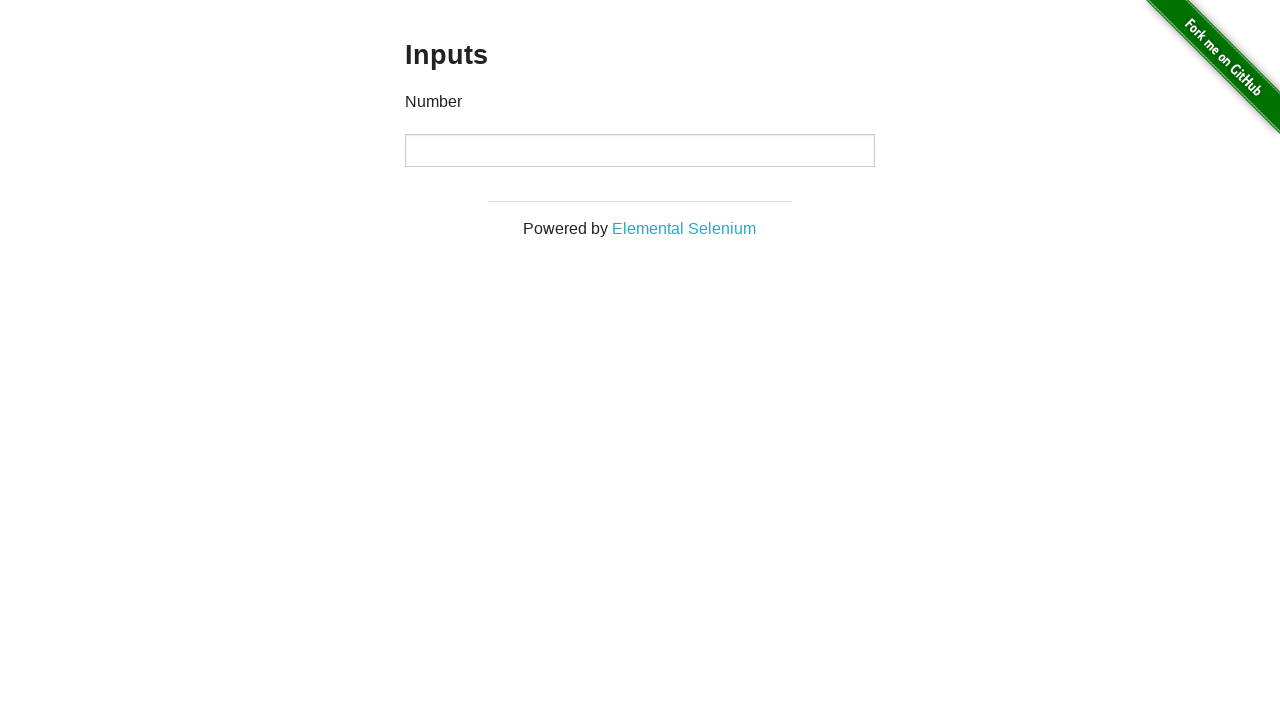

Entered '123' into the number input field on xpath=//*[@type="number"]
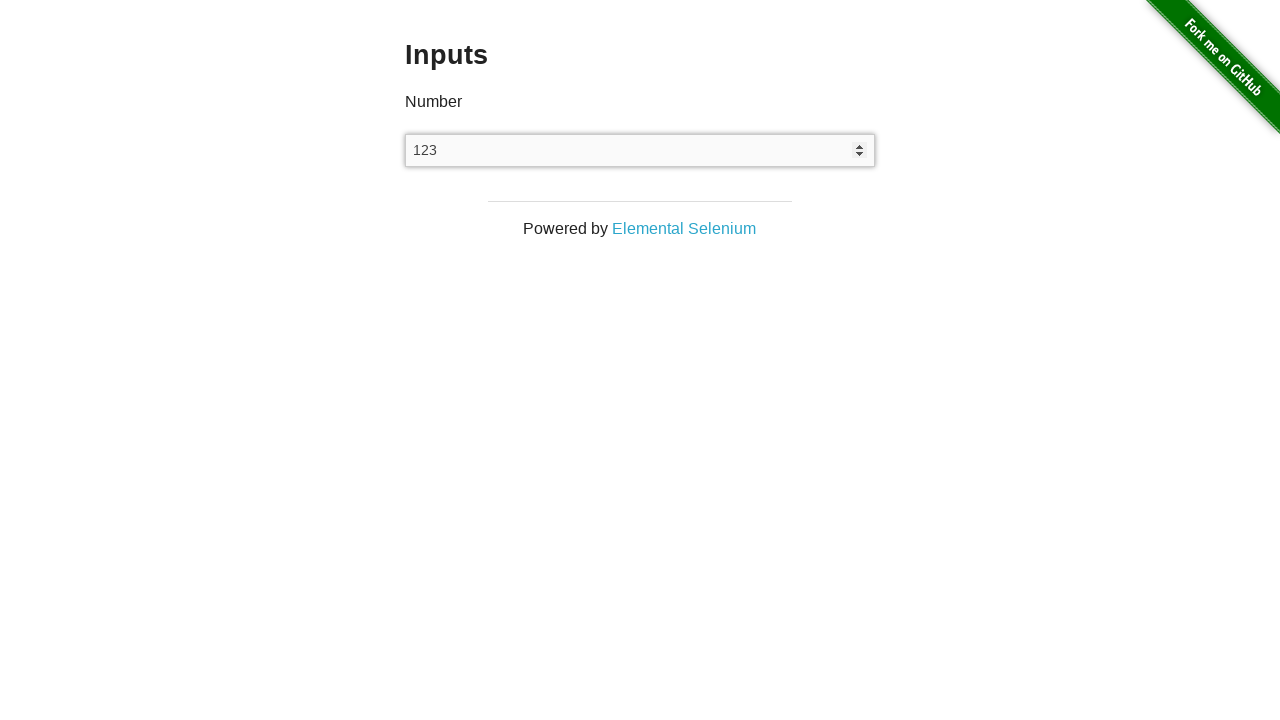

Cleared the text from the number input field on xpath=//*[@type="number"]
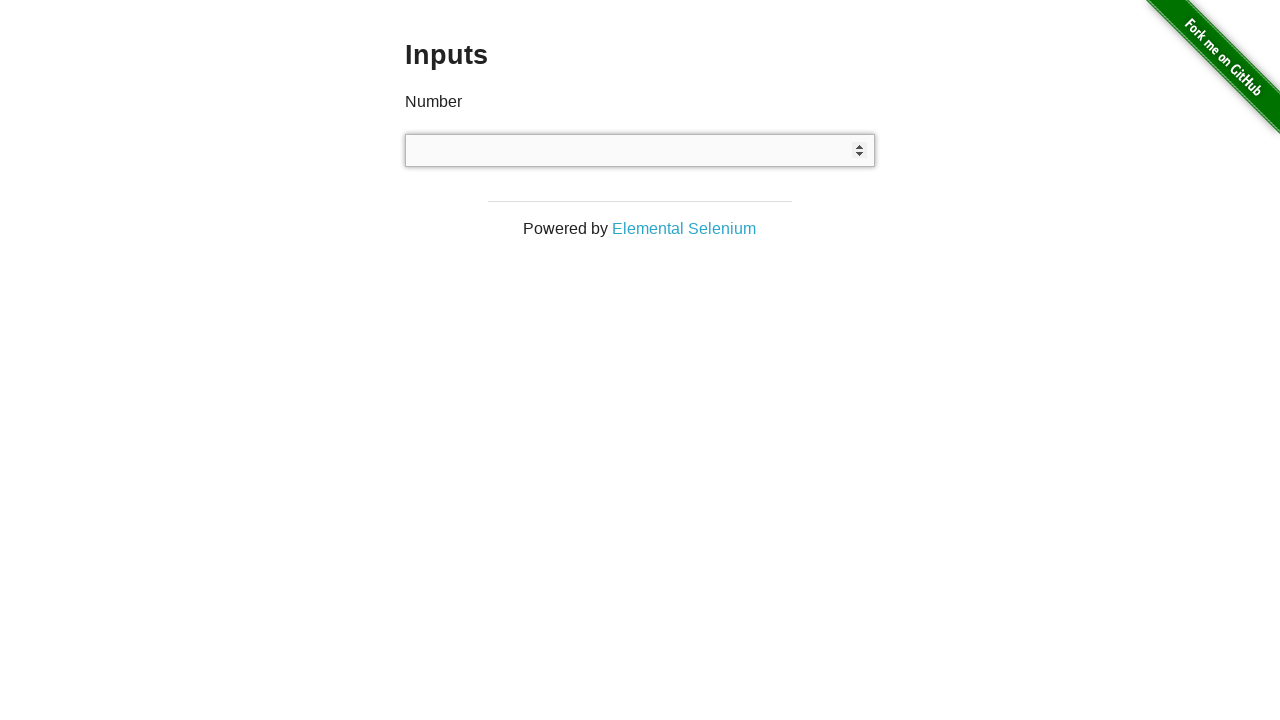

Verified the input field is empty
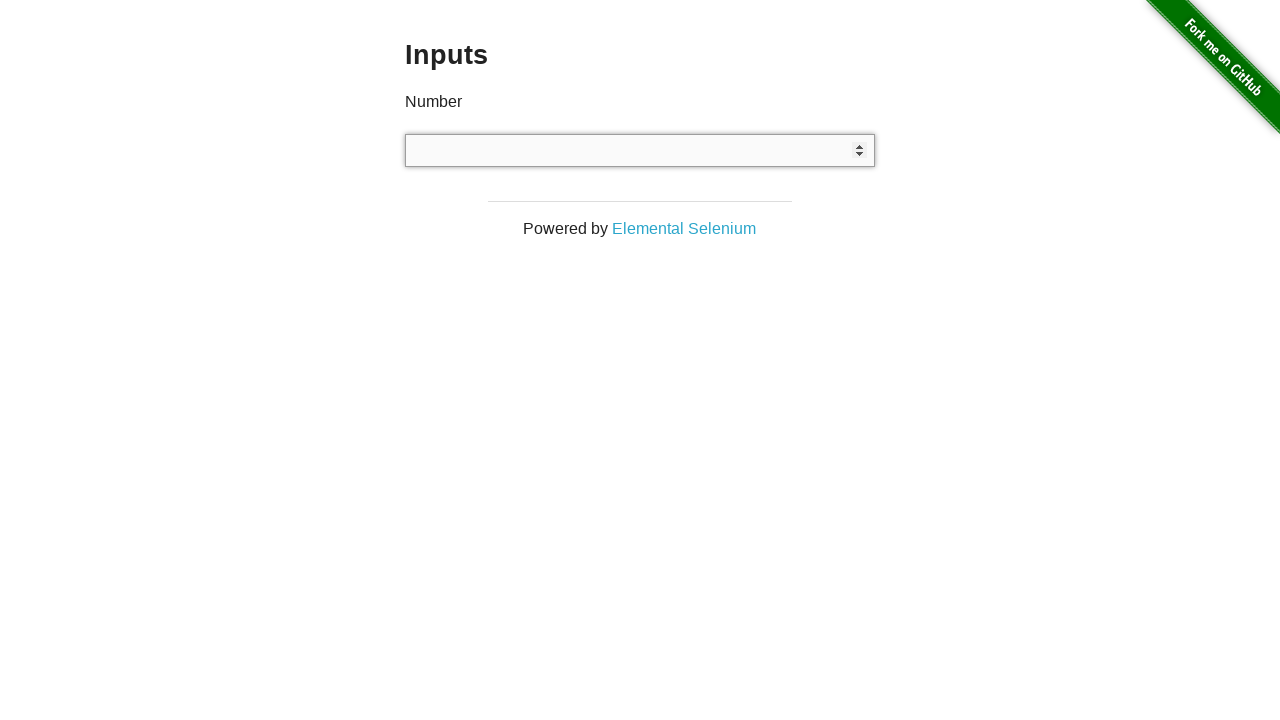

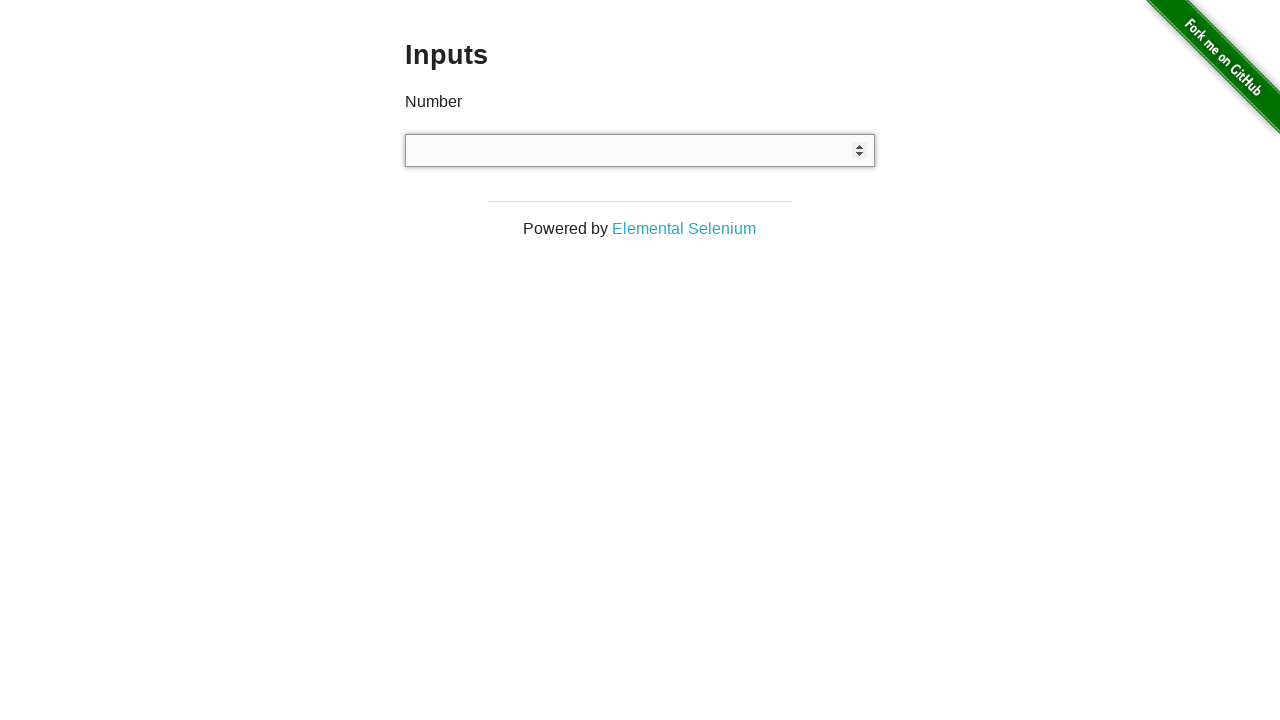